Tests the search functionality on Python.org by entering "pycon" in the search box and submitting the form, then verifying results are found.

Starting URL: http://www.python.org

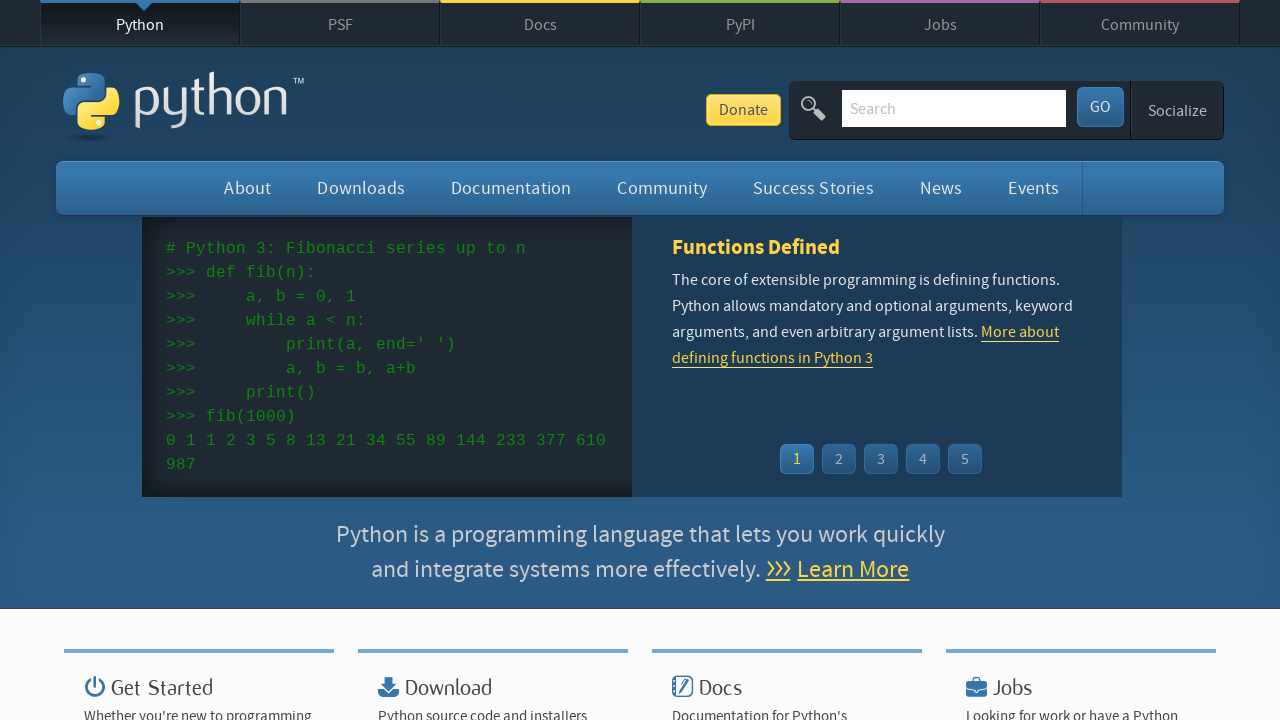

Verified page title contains 'Python'
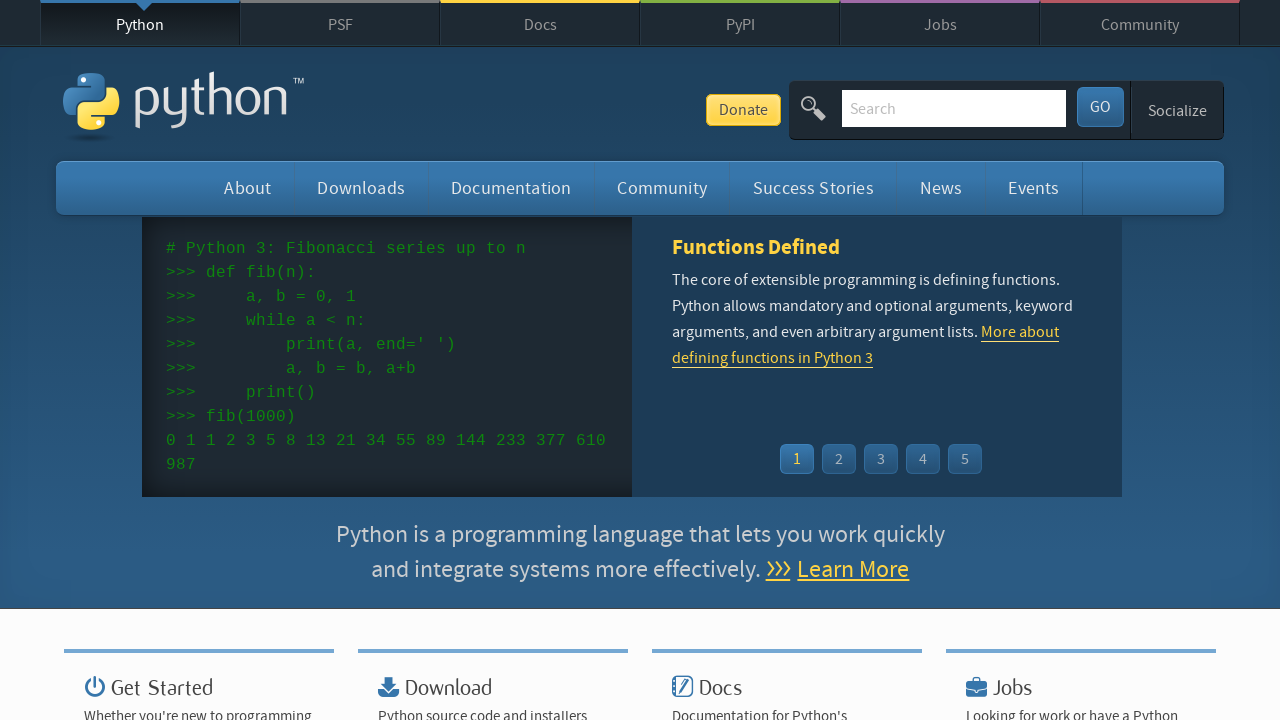

Entered 'pycon' in search box on input[name='q']
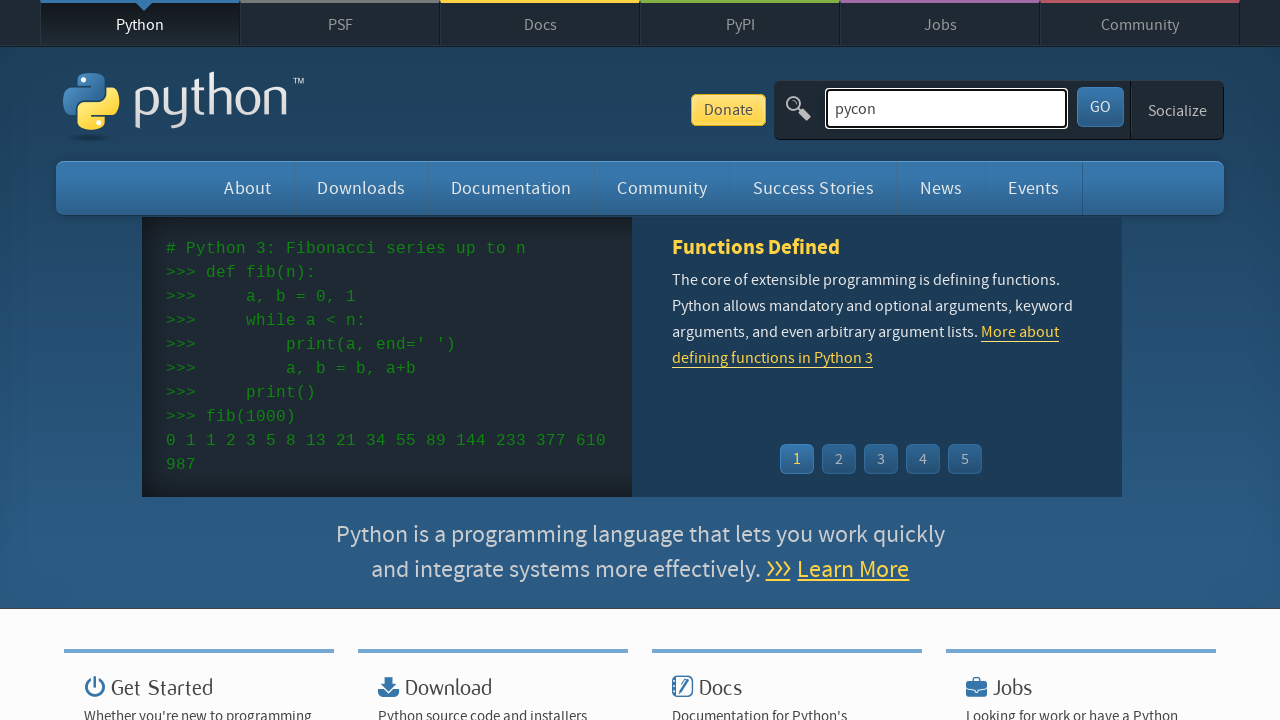

Submitted search form by pressing Enter on input[name='q']
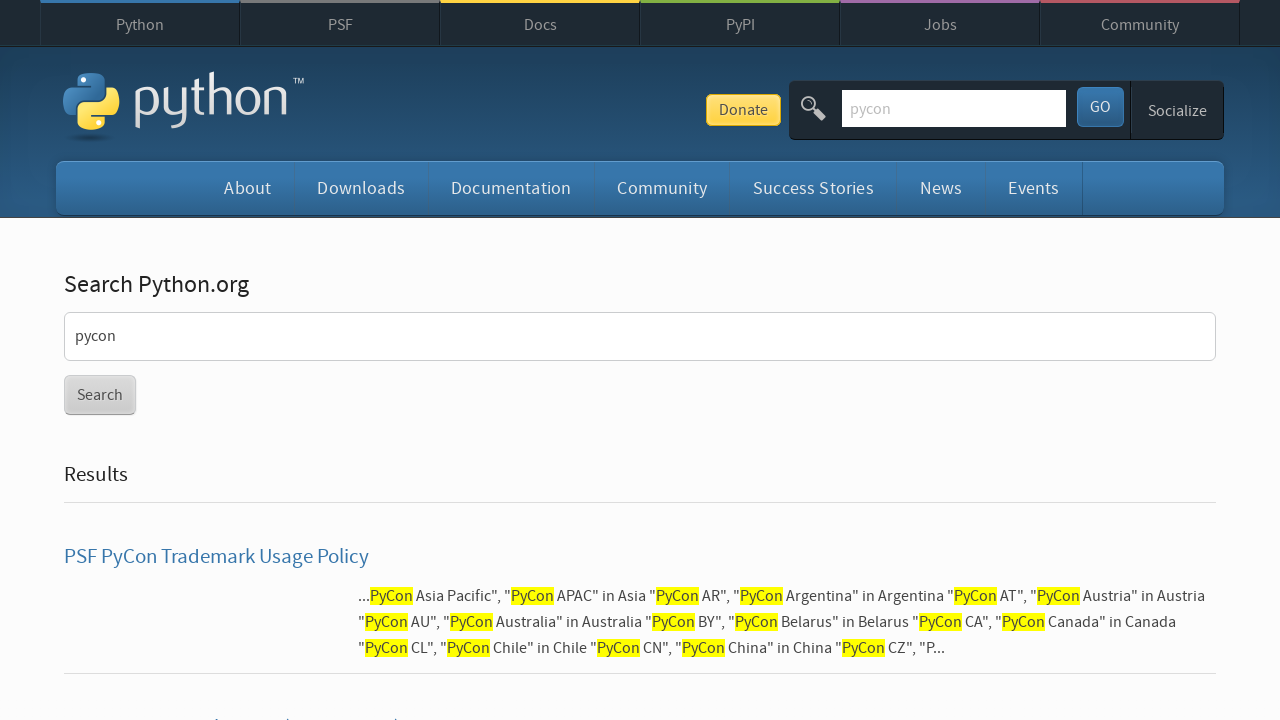

Search results page loaded
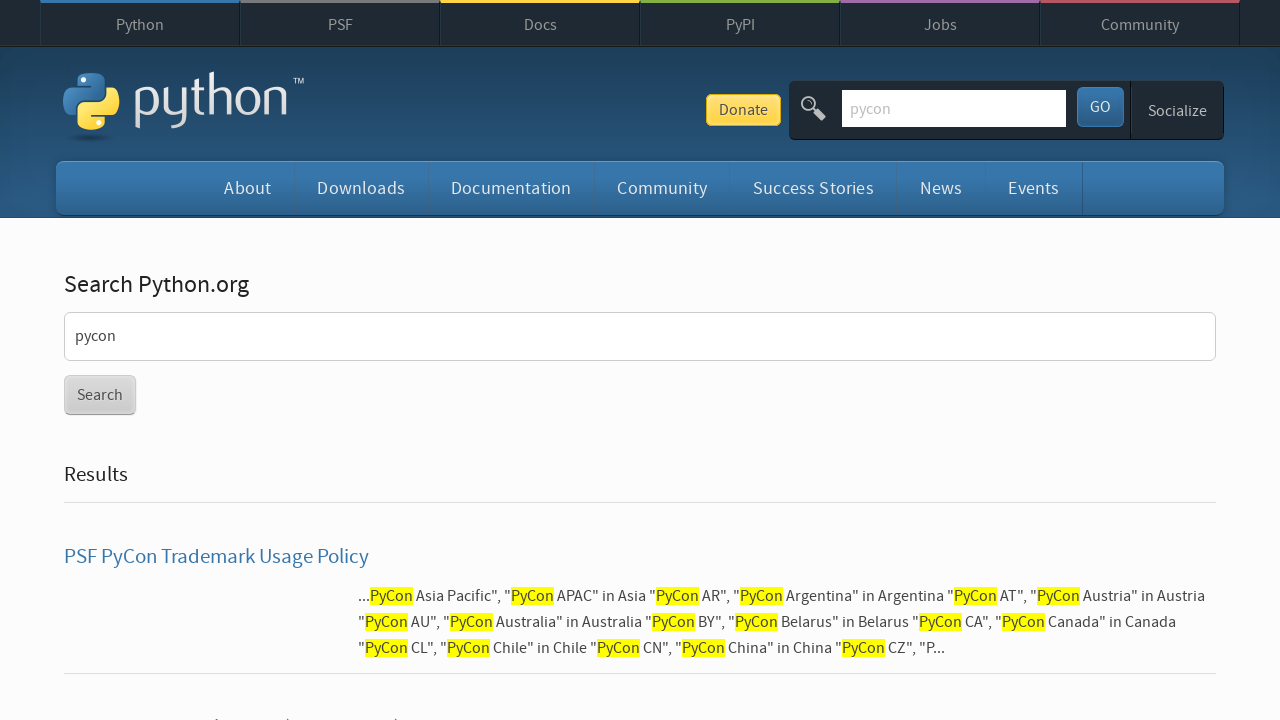

Verified search results were found (no 'No results found' message)
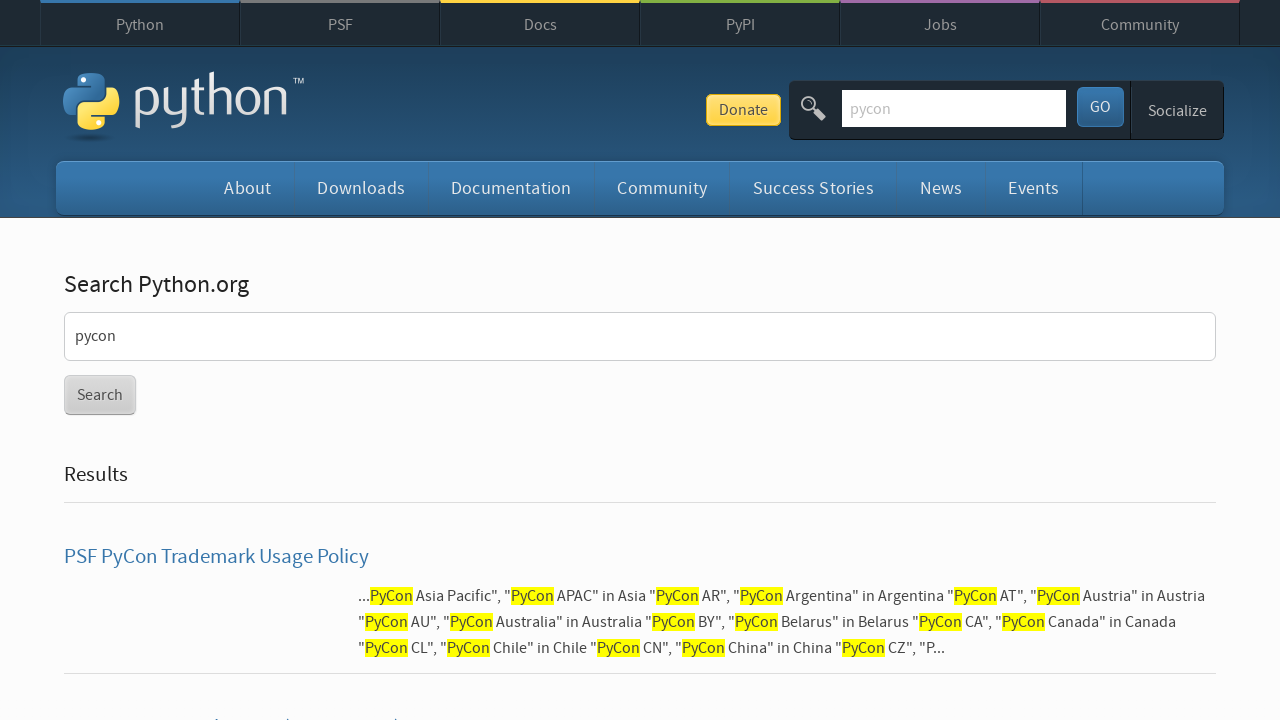

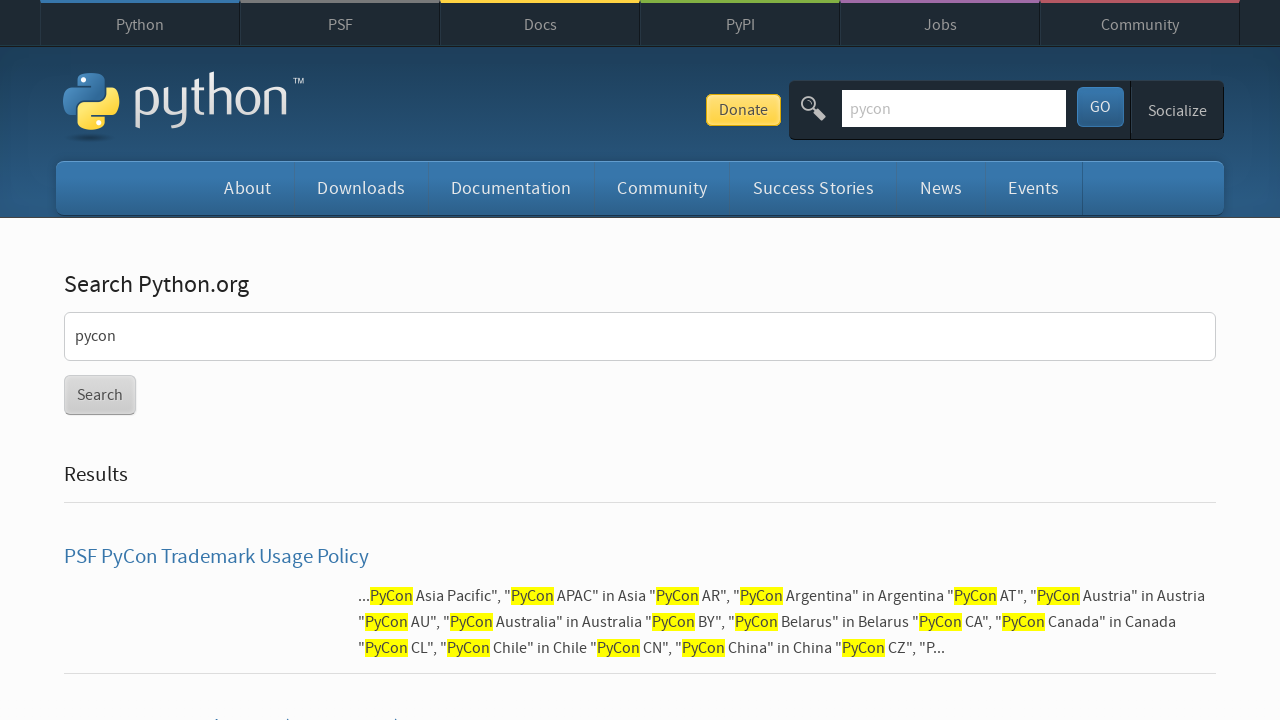